Searches for "phone", clicks the first product, and verifies the product name contains "phone" (case insensitive)

Starting URL: https://www.testotomasyonu.com/

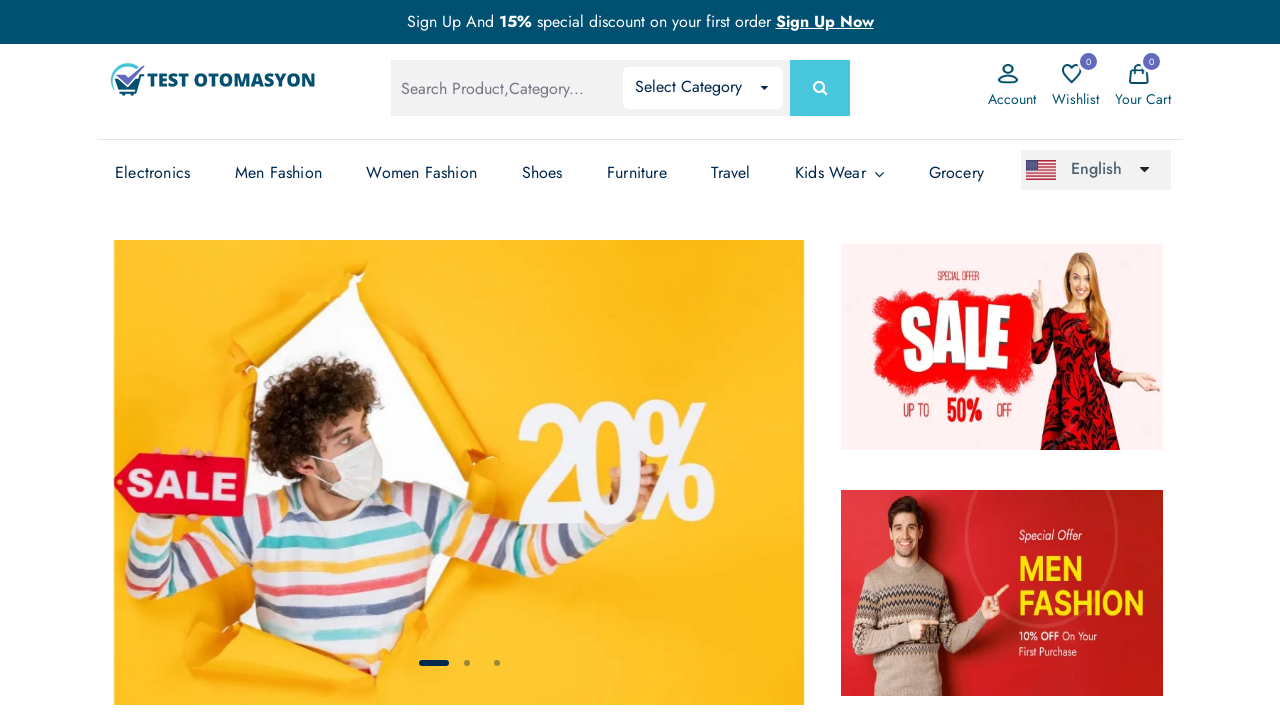

Filled search field with 'phone' on #global-search
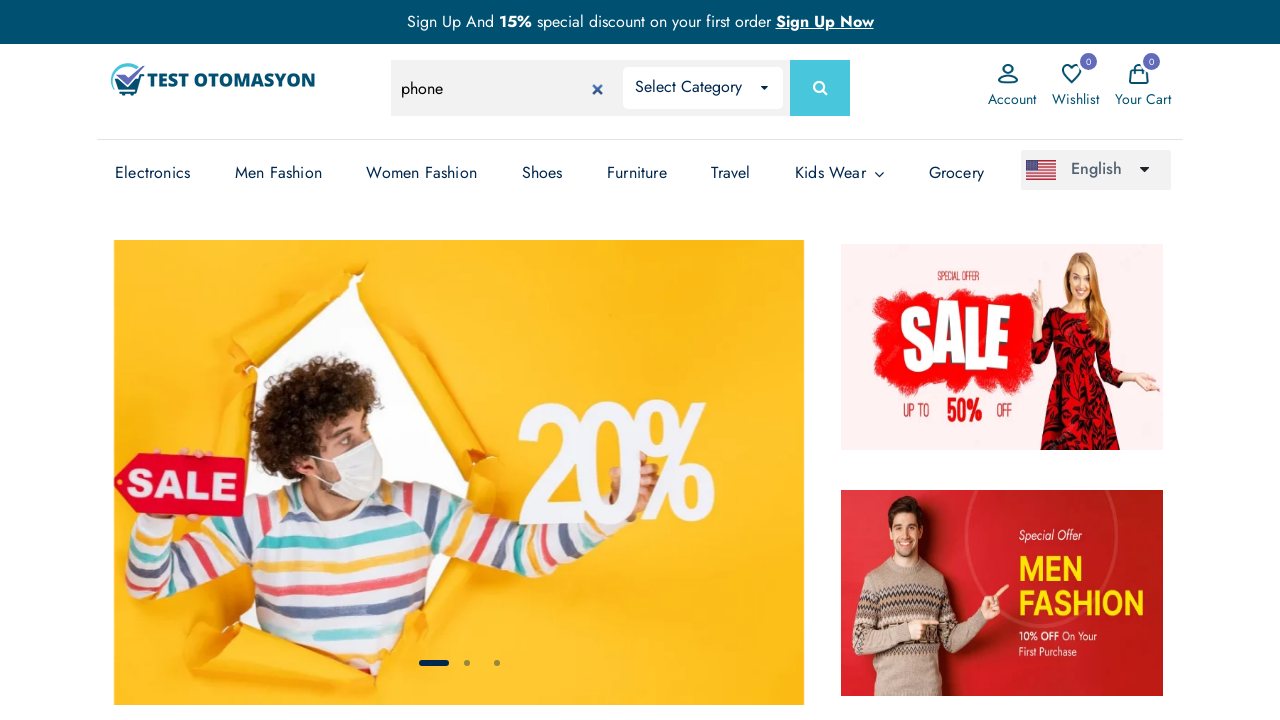

Pressed Enter to search for 'phone' on #global-search
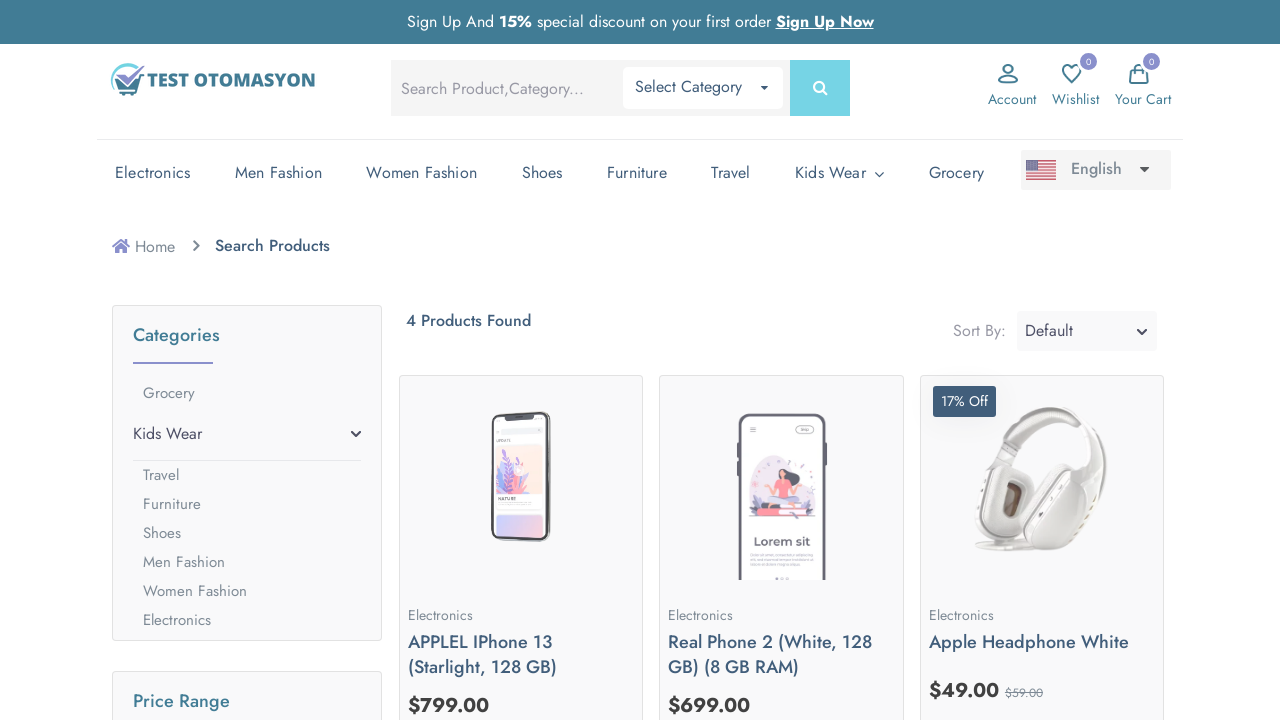

Search results loaded - product images visible
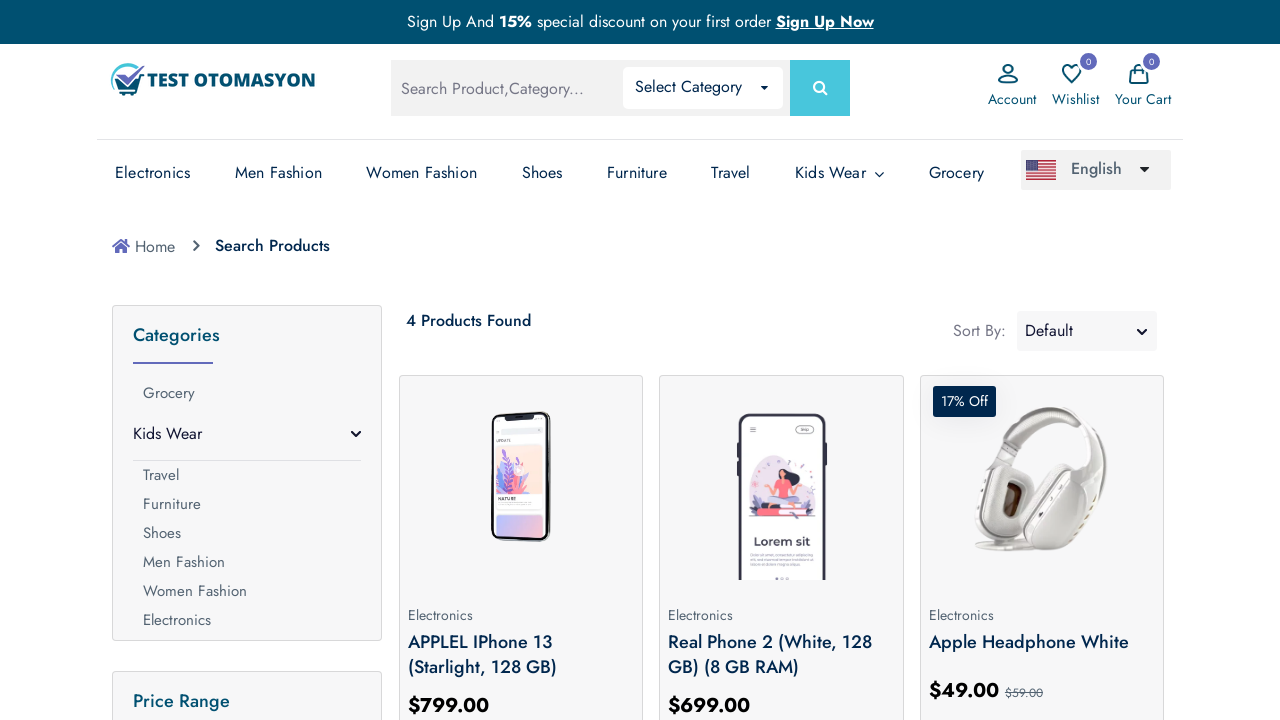

Clicked the first product in search results at (521, 480) on (//*[@class='prod-img'])[1]
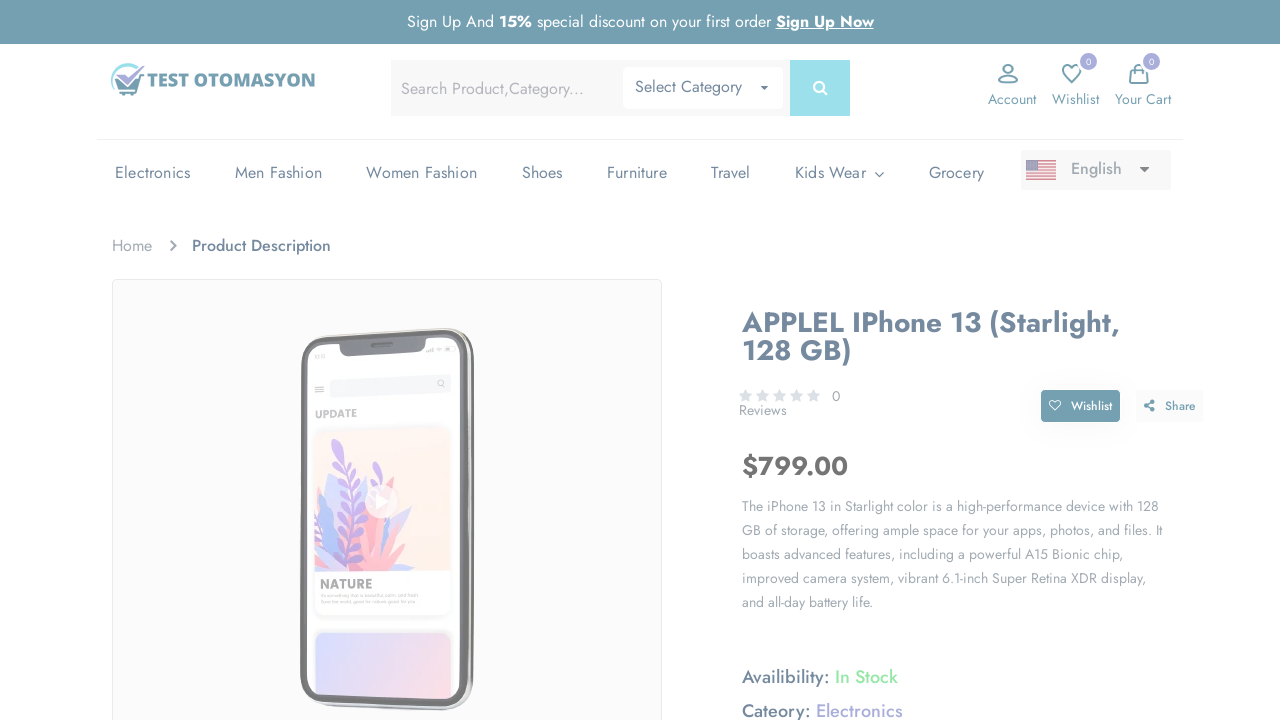

Retrieved product name: 'applel iphone 13 (starlight, 128 gb)'
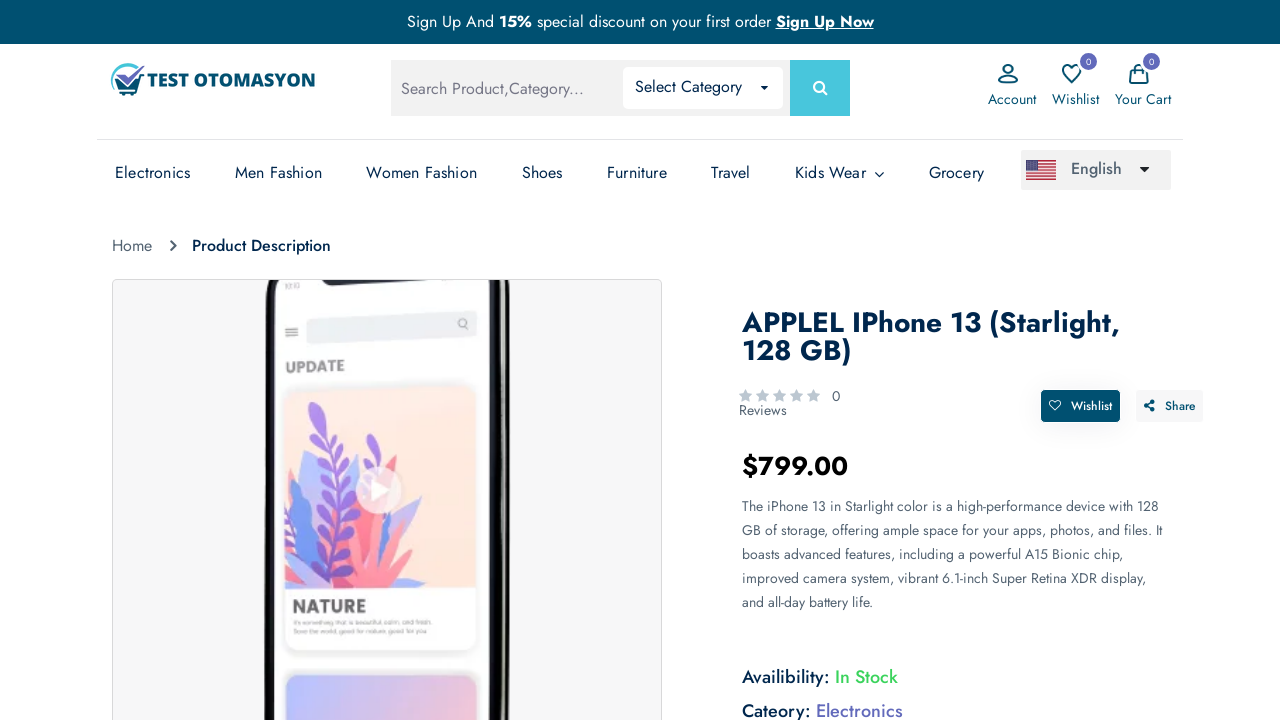

Verified product name contains 'phone' (case insensitive)
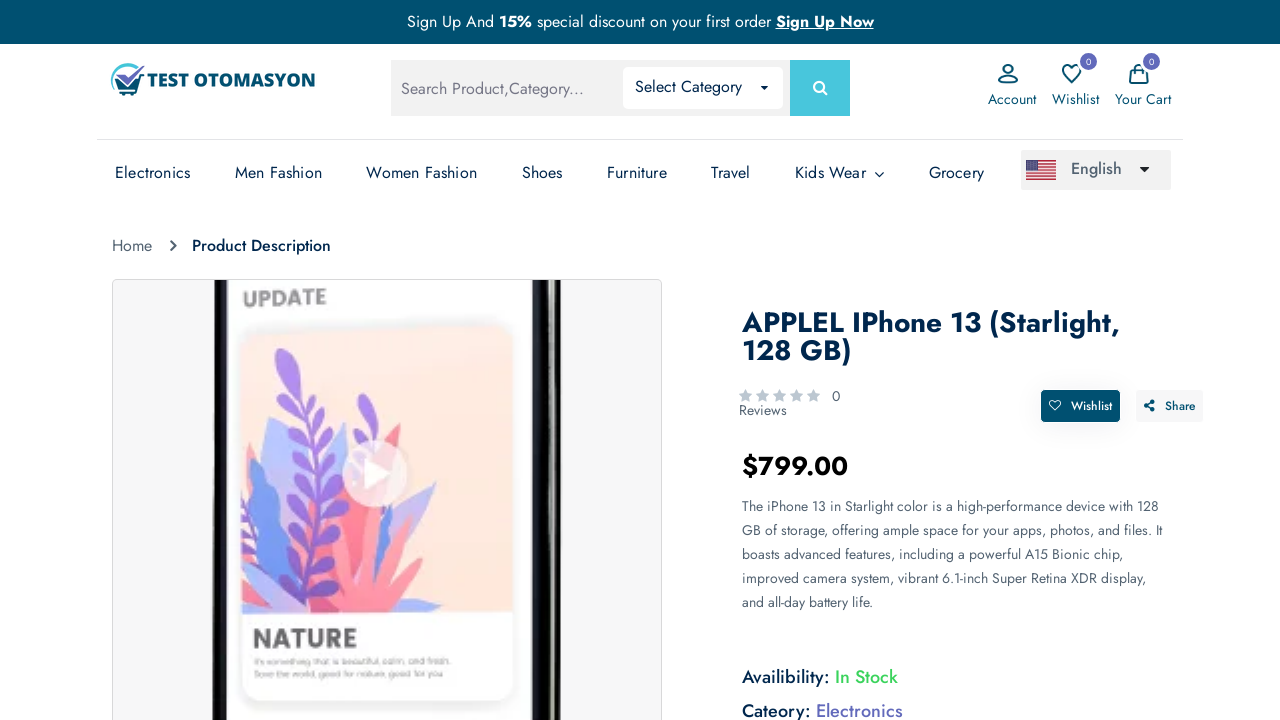

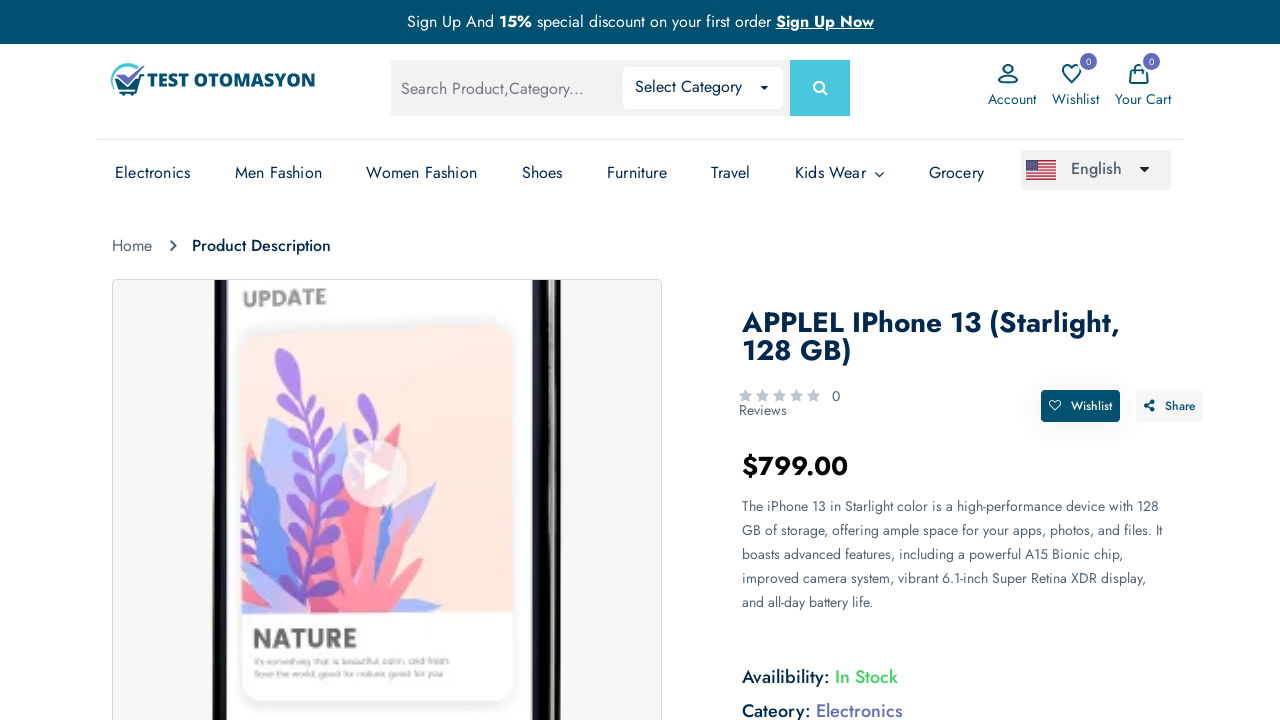